Navigates to a YouTube Music page and verifies that the sign-in link is present when not logged in

Starting URL: https://music.youtube.com/watch?v=Vd_nkokQwnQ&list=OLAK5uy_momGwUZ9oagpTGS8PsTOoaJb2hatdutg0

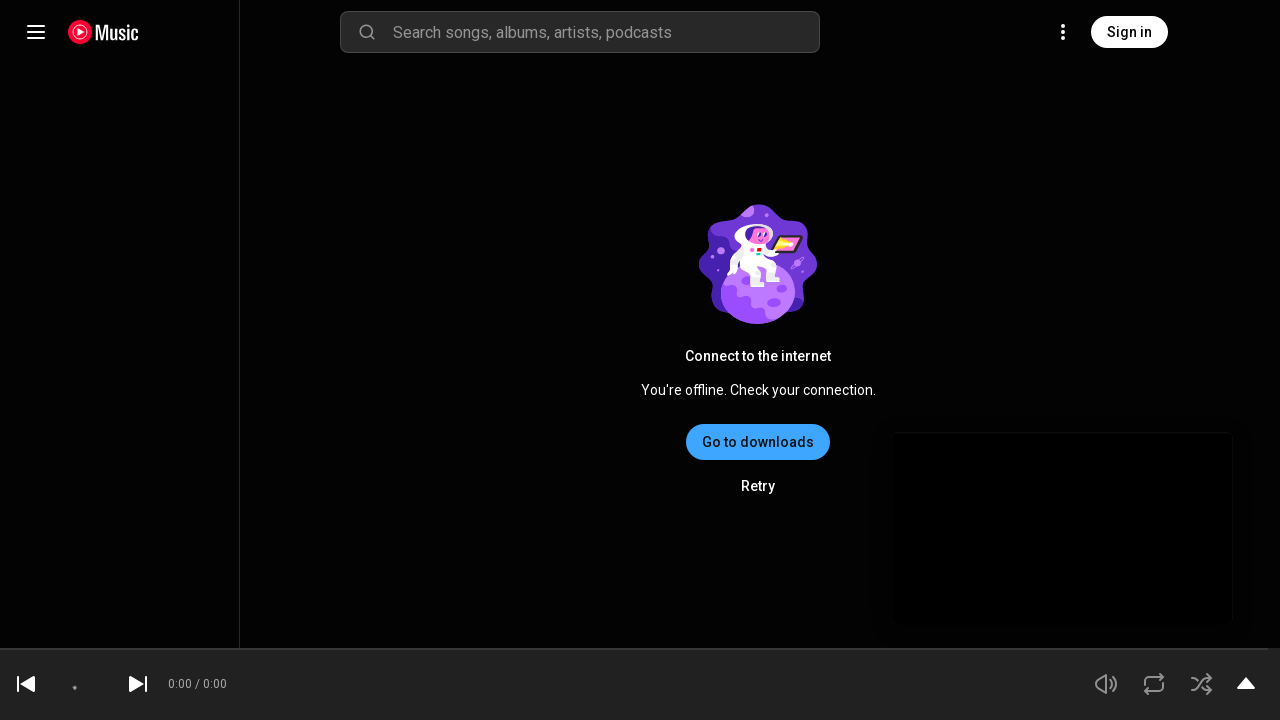

Waited for sign-in link to be present in navigation bar
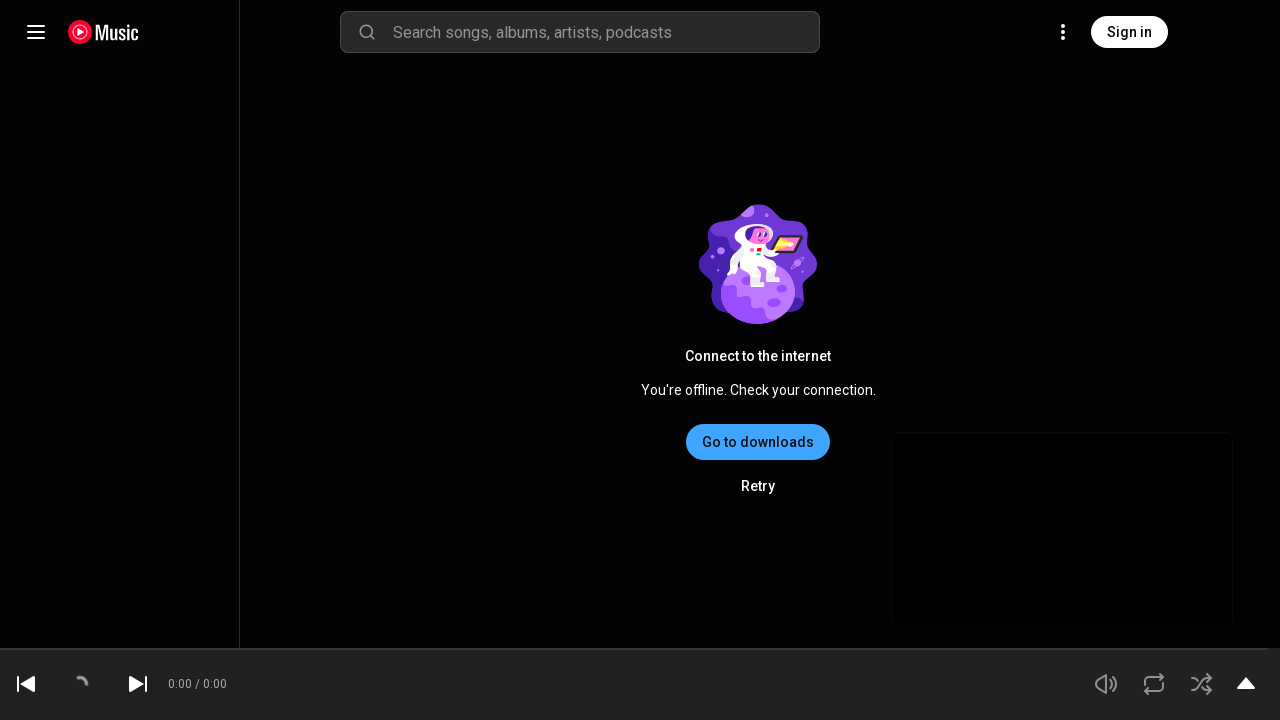

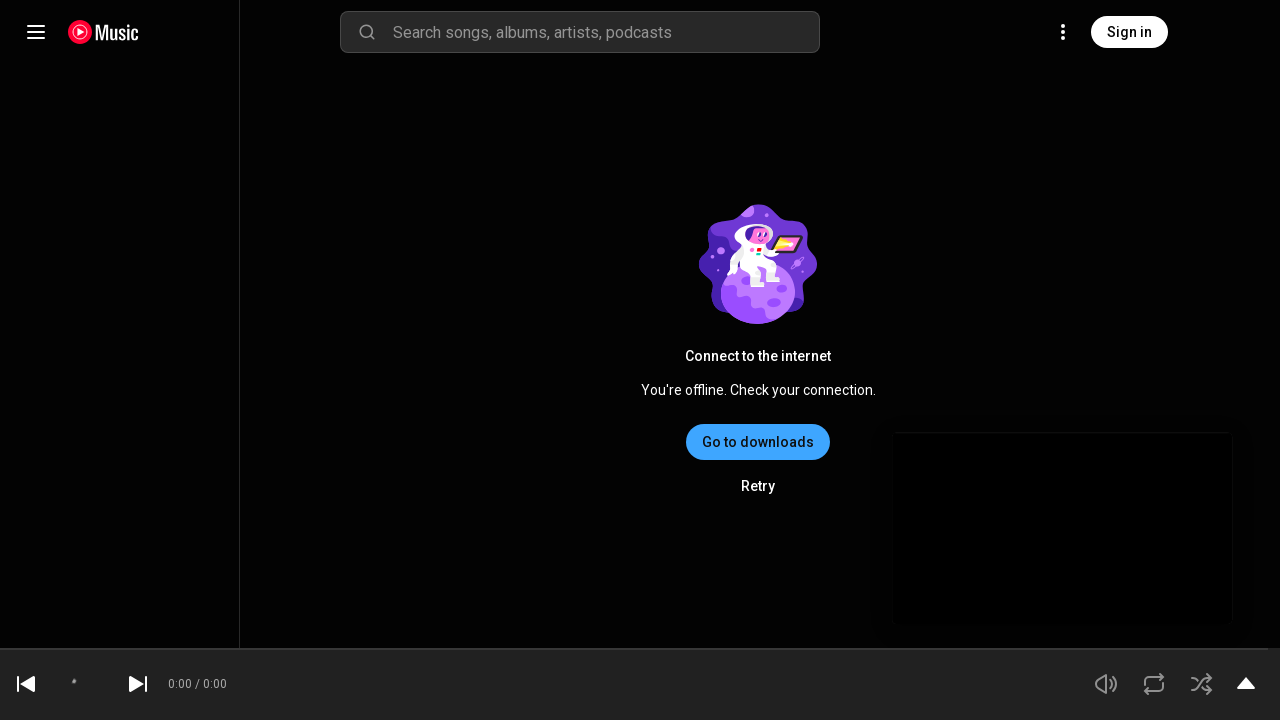